Tests table filtering functionality by searching for "Rice" and verifying that filtered results match the search criteria

Starting URL: https://rahulshettyacademy.com/seleniumPractise/#/offers

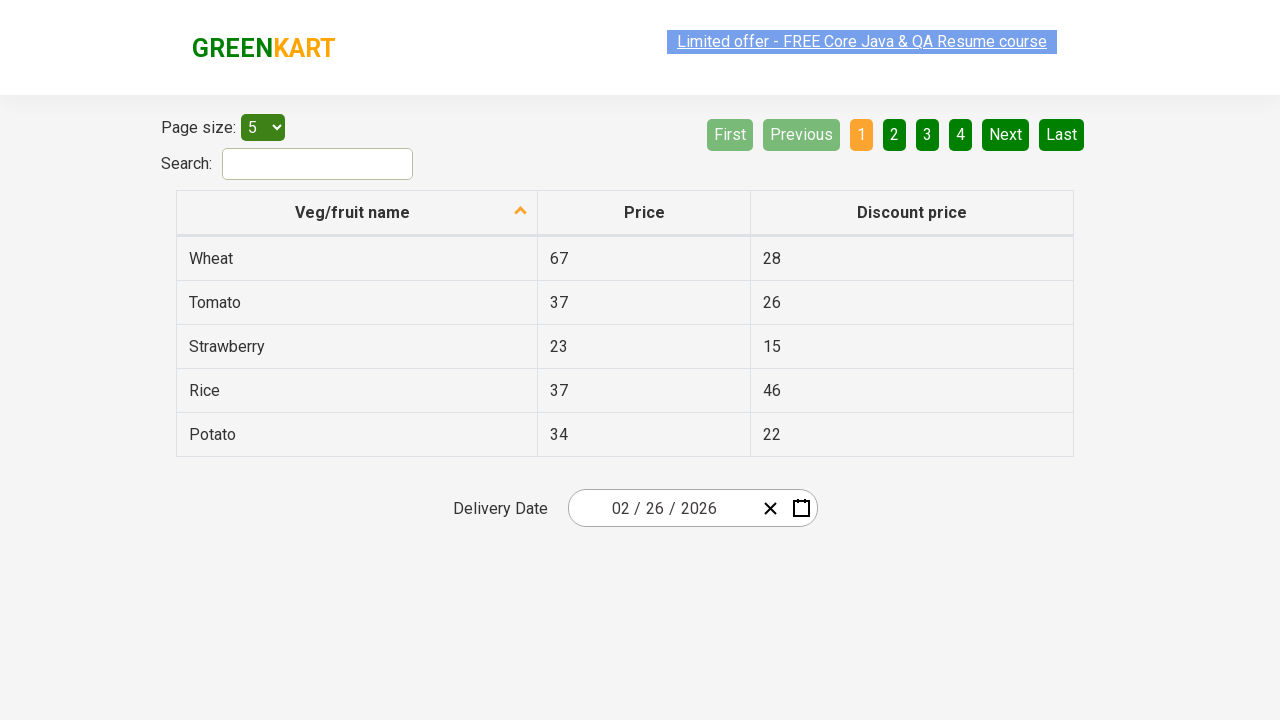

Filled search field with 'Rice' to filter table on #search-field
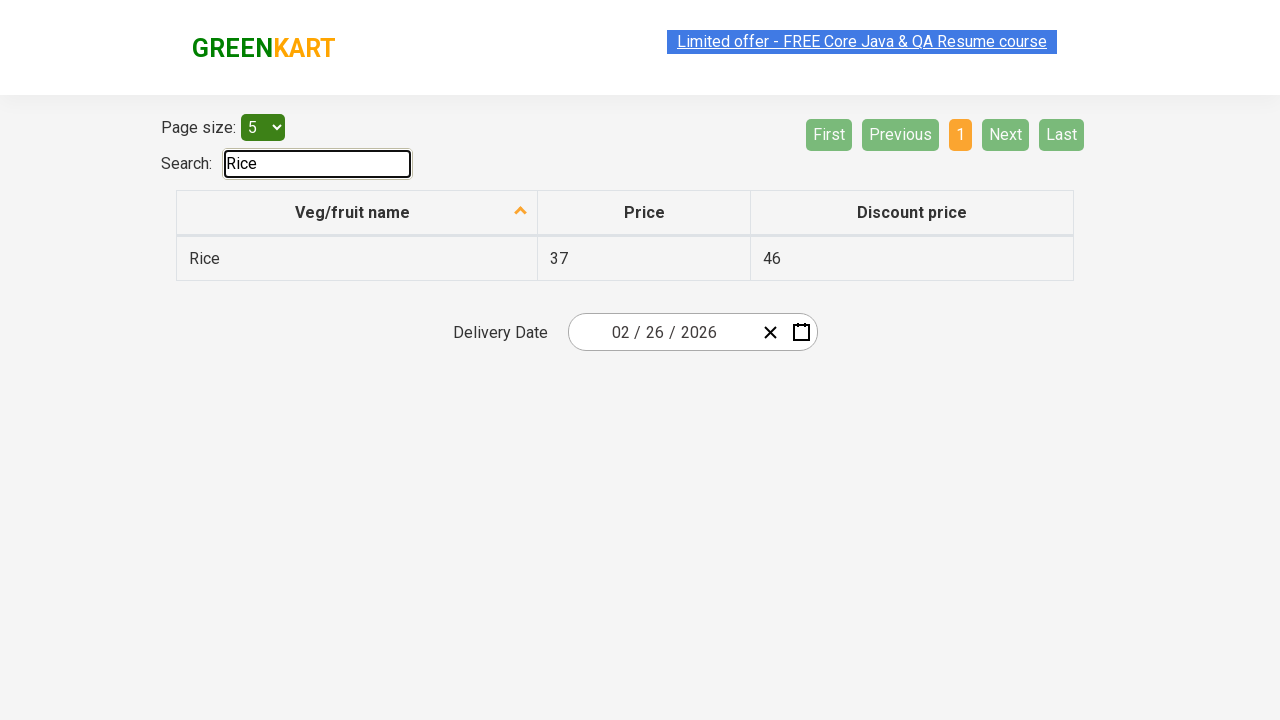

Waited for table filter to apply
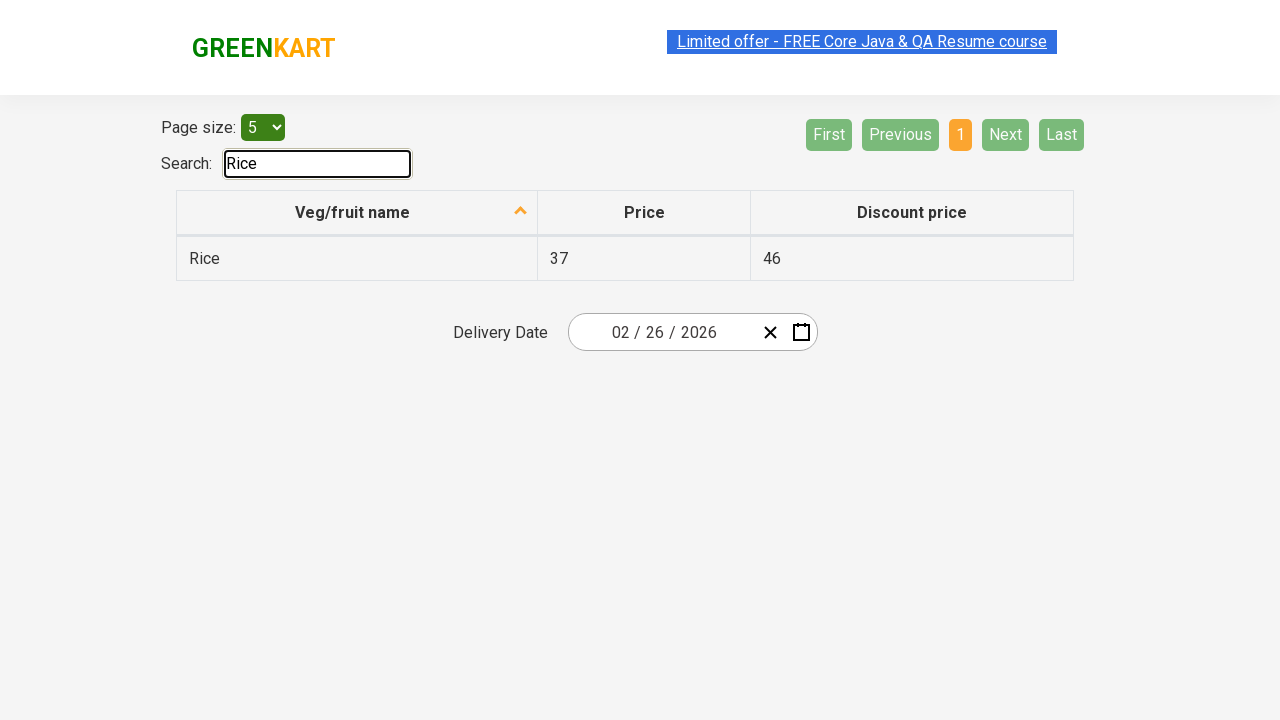

Located all vegetable name cells in filtered results
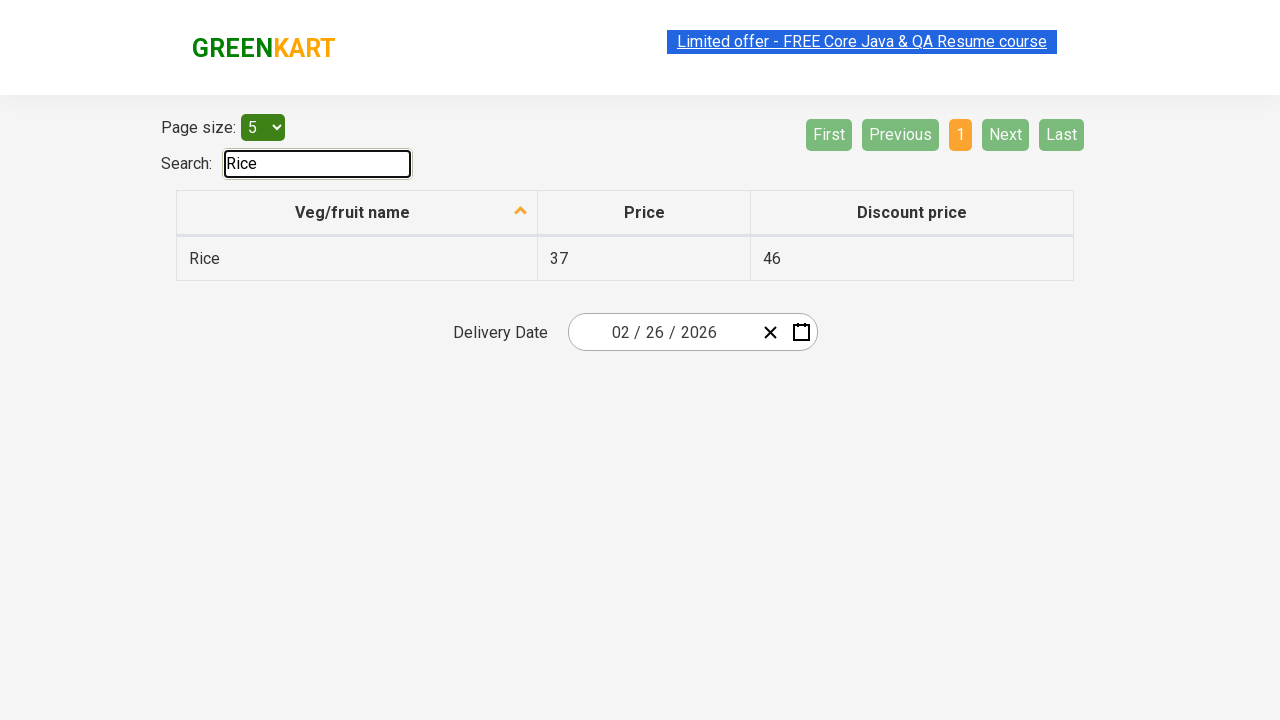

Verified filtered result contains 'Rice': Rice
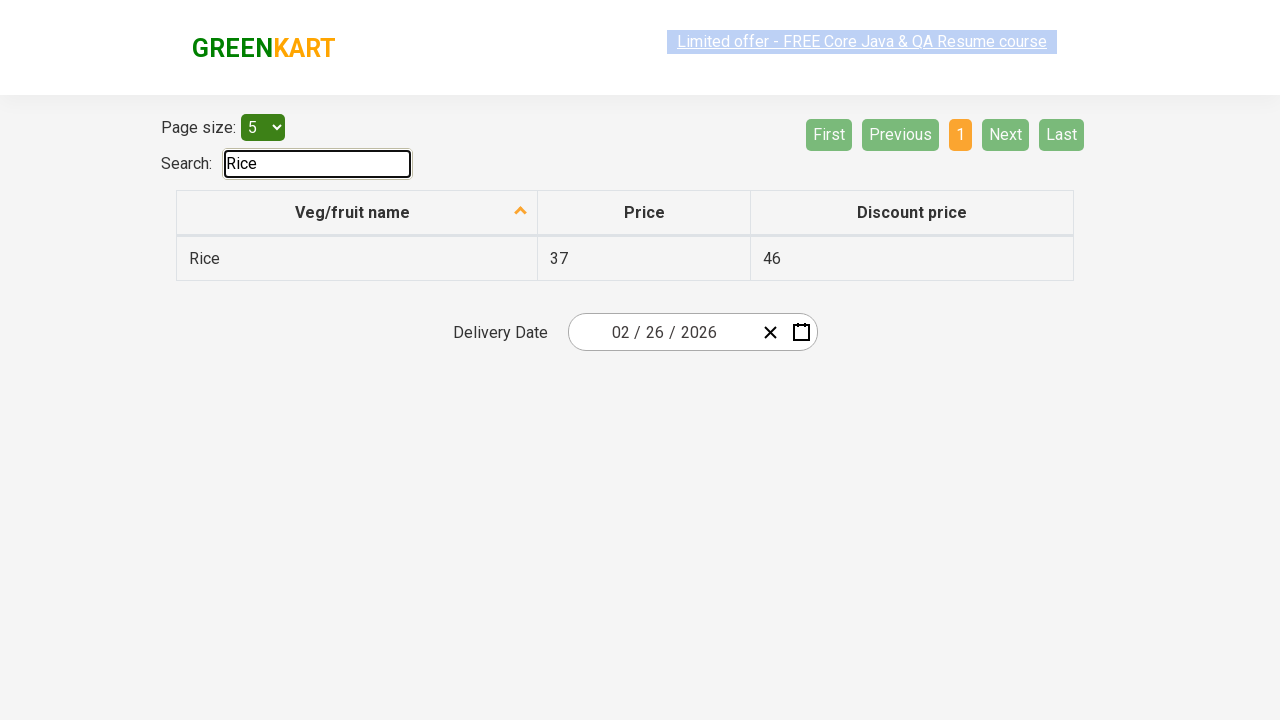

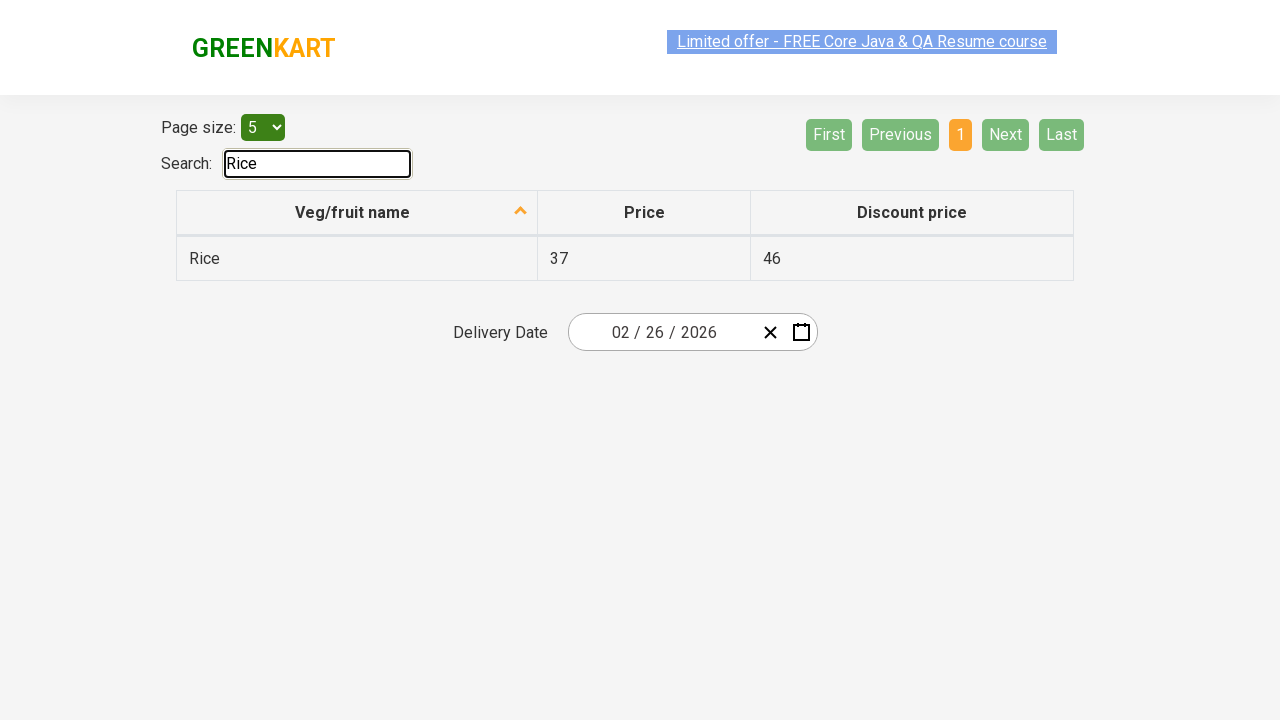